Tests a practice registration form by filling in personal details (name, email, password, gender, birthday), selecting options from a dropdown and radio button, and submitting the form to verify success message.

Starting URL: https://rahulshettyacademy.com/angularpractice/

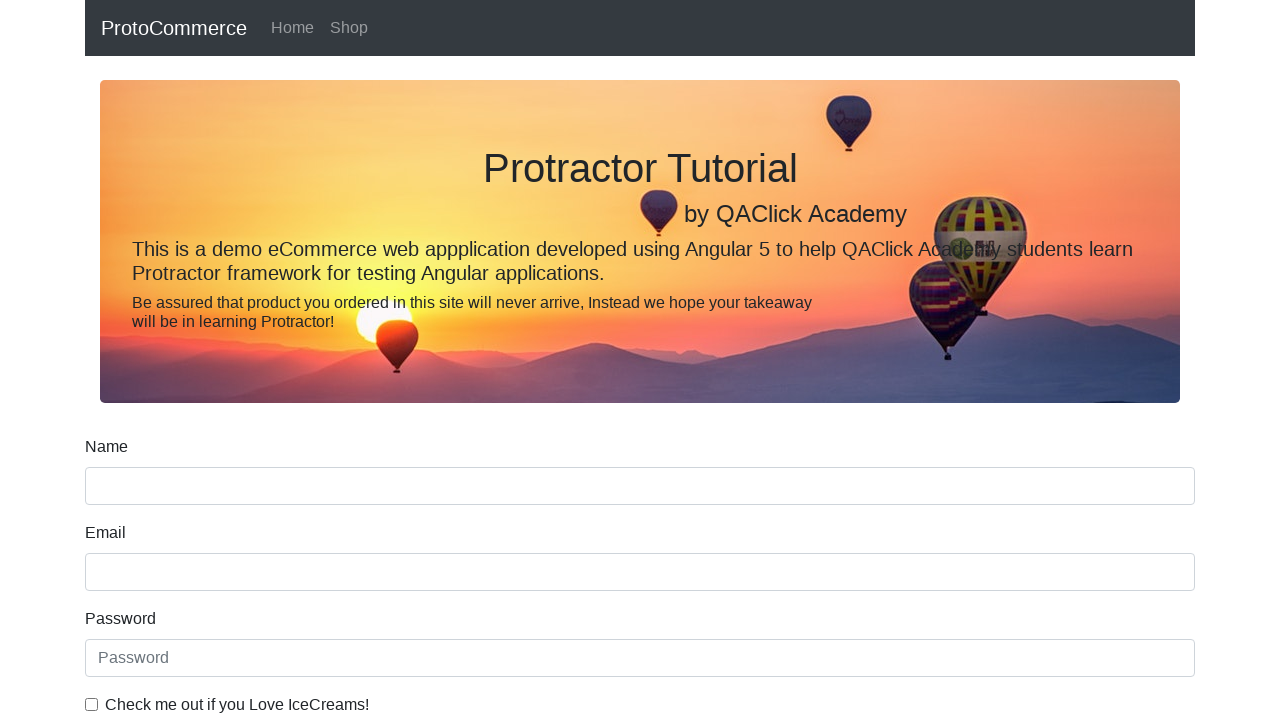

Filled name field with 'rahul' on input[name='name']
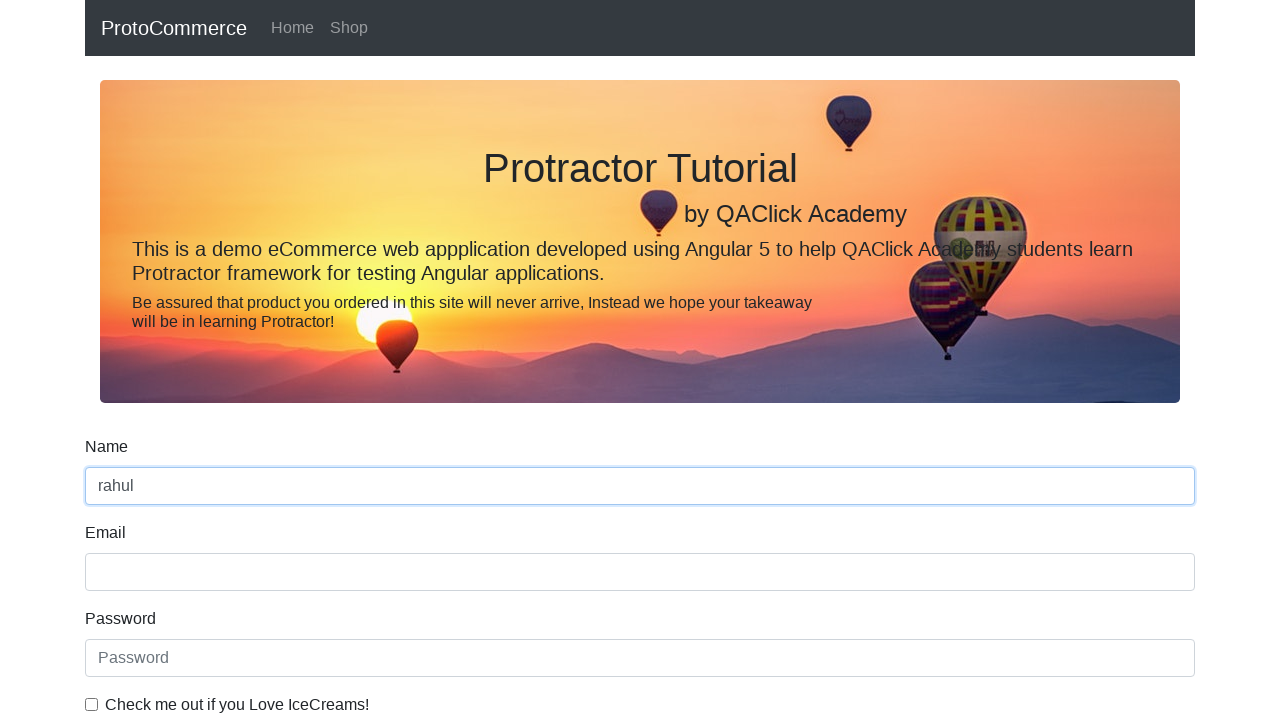

Filled email field with 'hello@abc.com' on input[name='email']
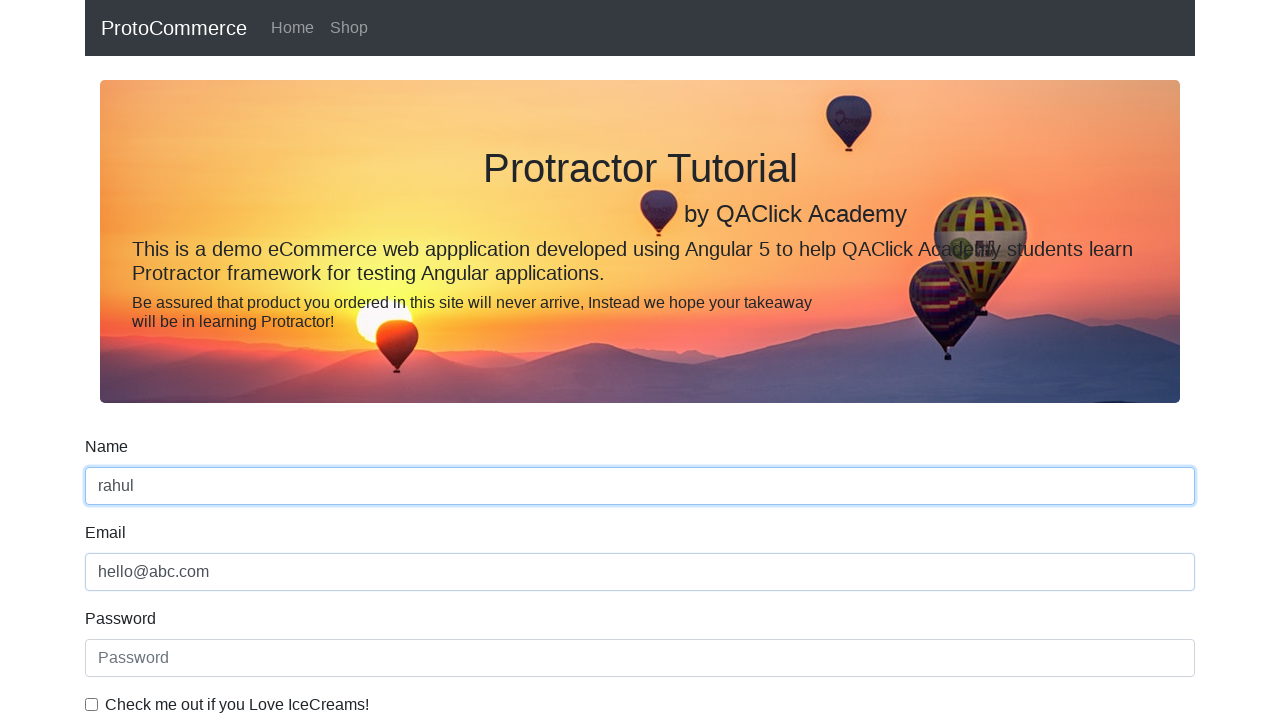

Filled password field with '123456' on #exampleInputPassword1
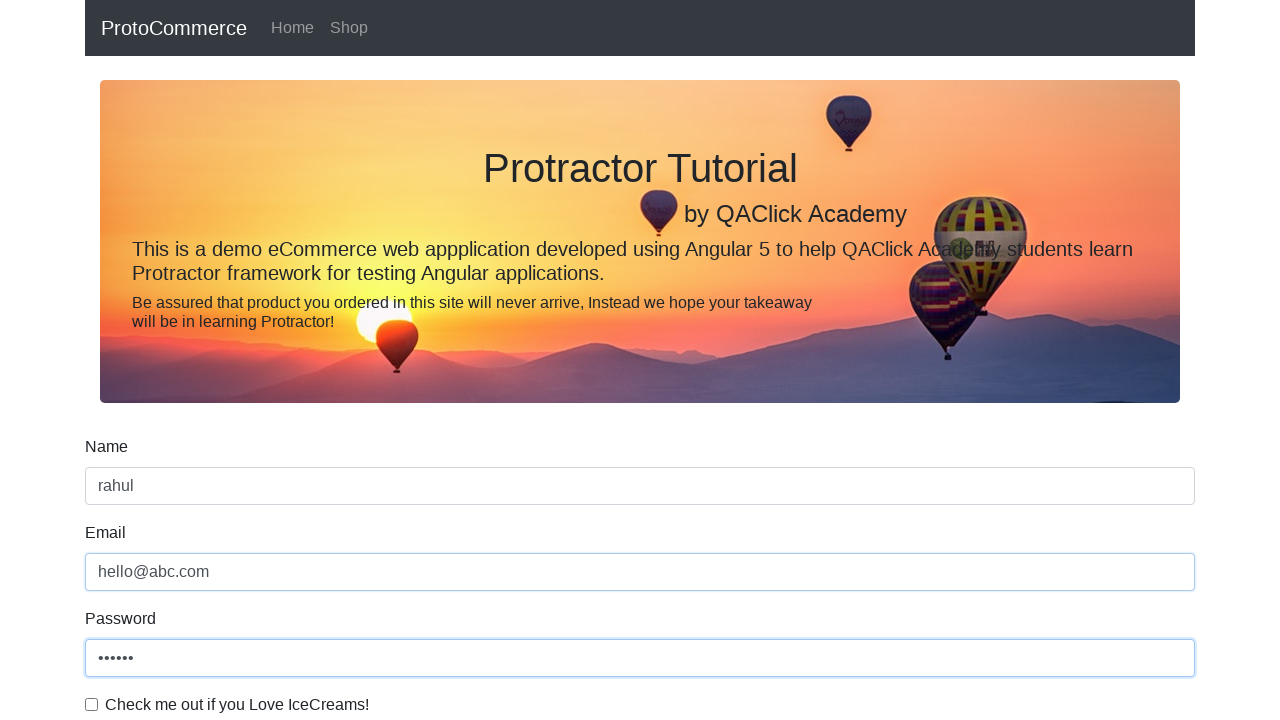

Clicked checkbox to agree to terms at (92, 704) on #exampleCheck1
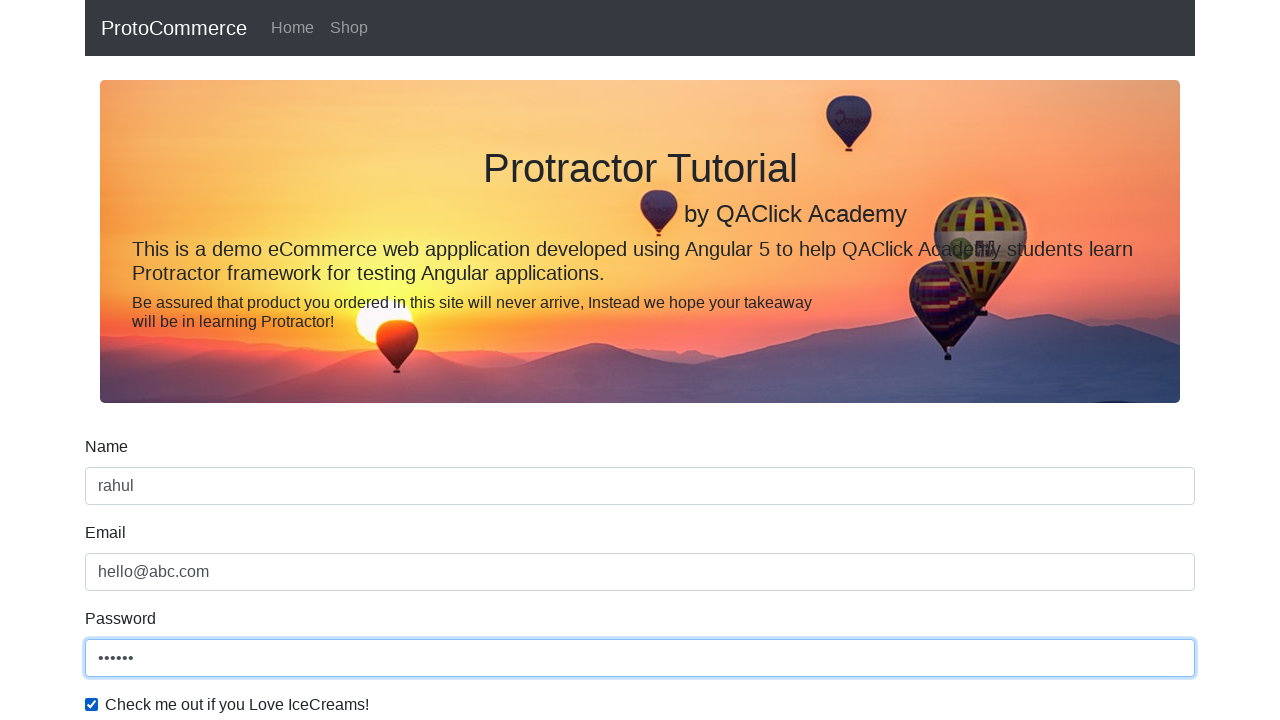

Selected 'Female' from gender dropdown on #exampleFormControlSelect1
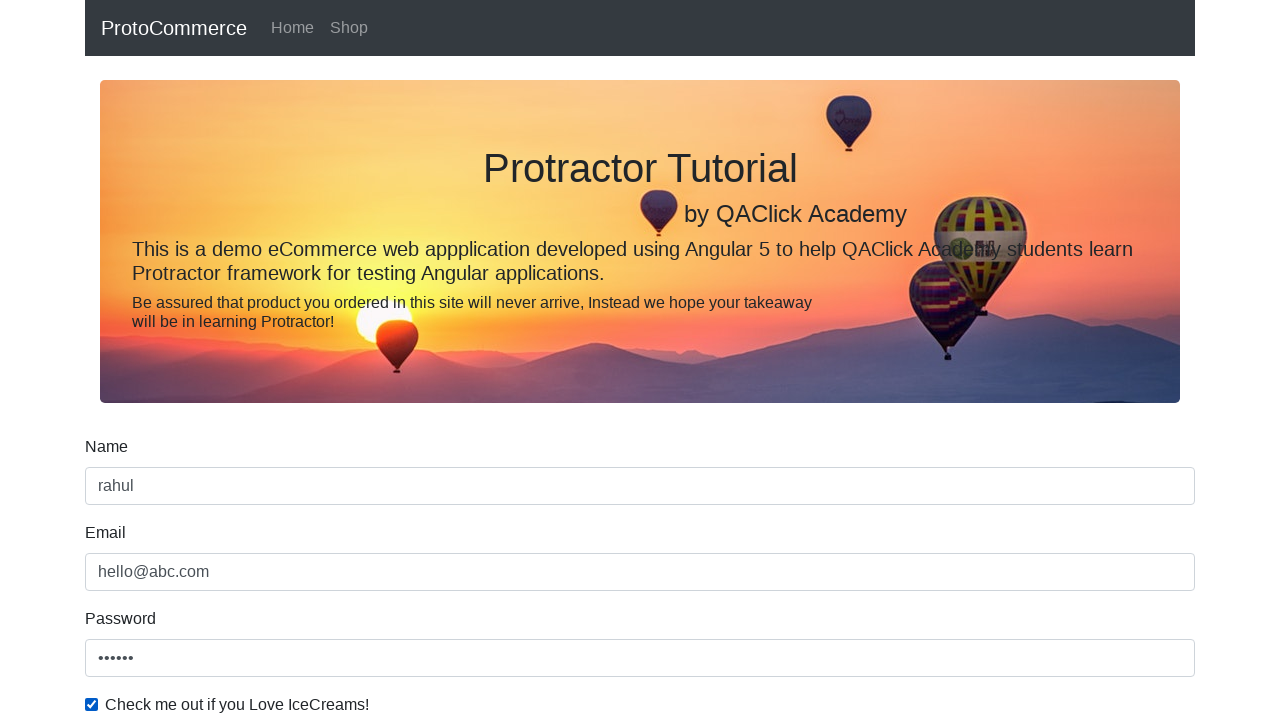

Selected 'Student' radio button option at (238, 360) on #inlineRadio1
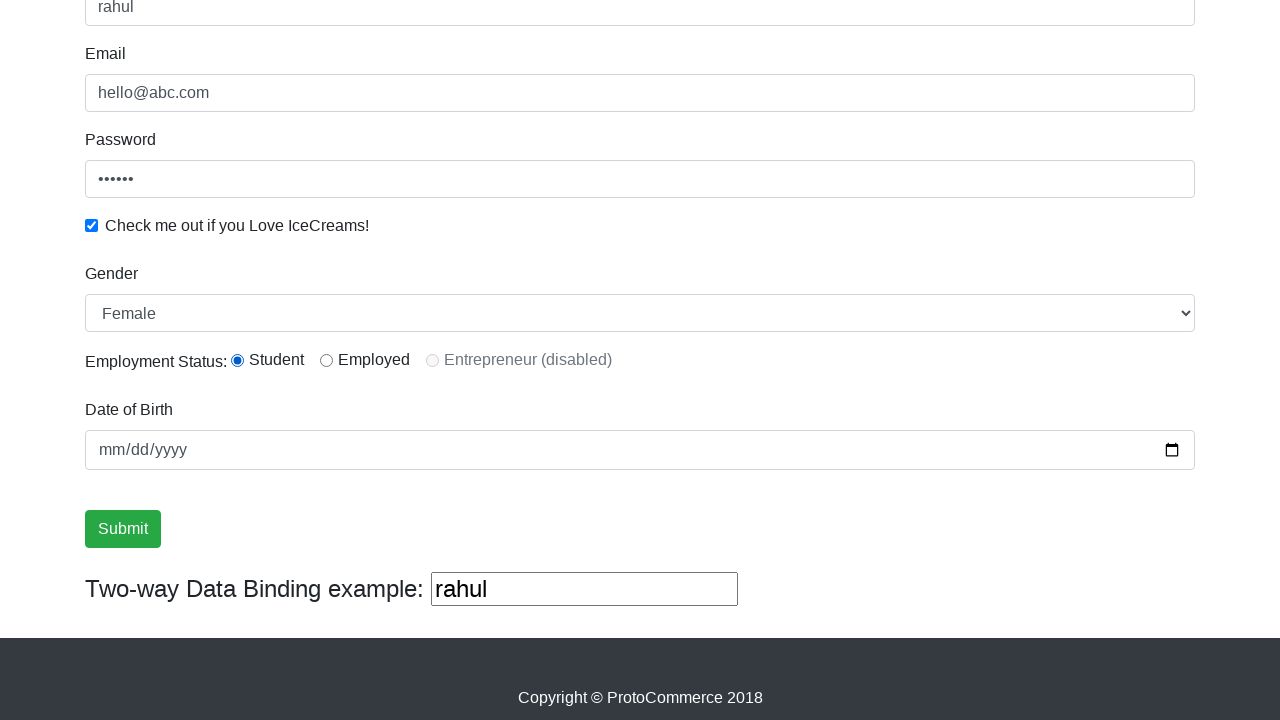

Filled birthday field with '1992-02-02' on input[name='bday']
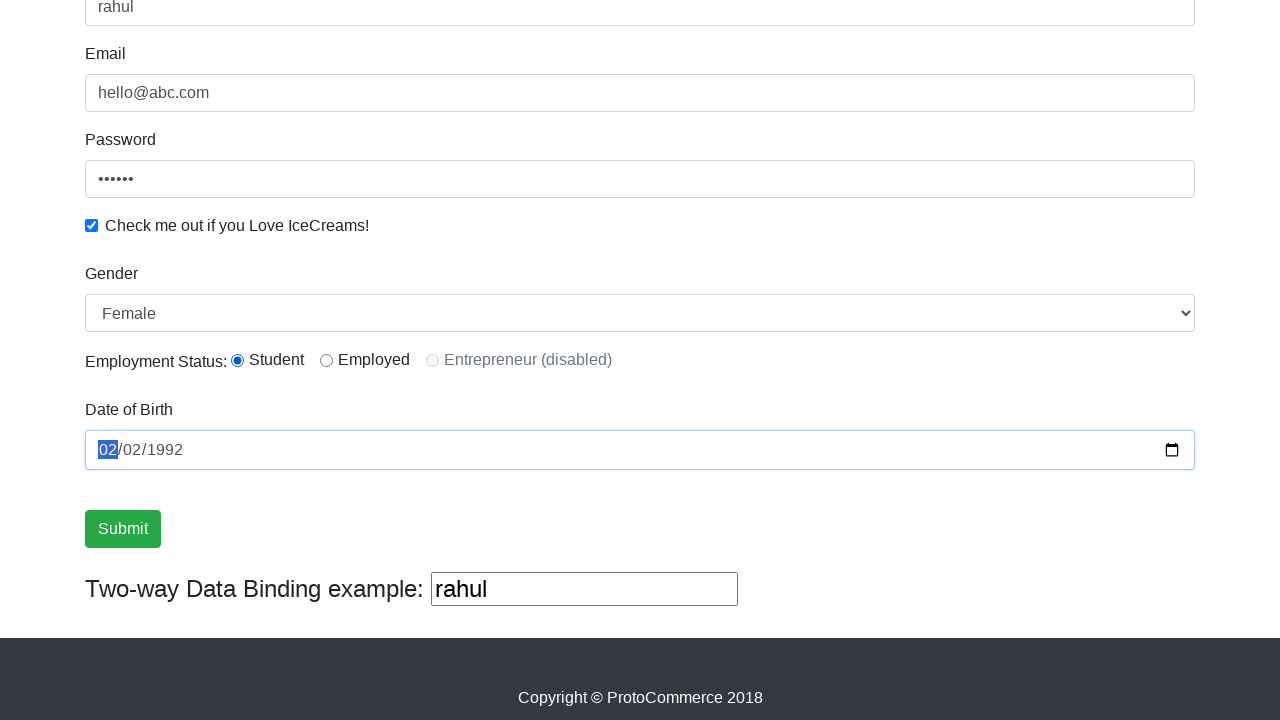

Clicked submit button to register at (123, 529) on .btn-success
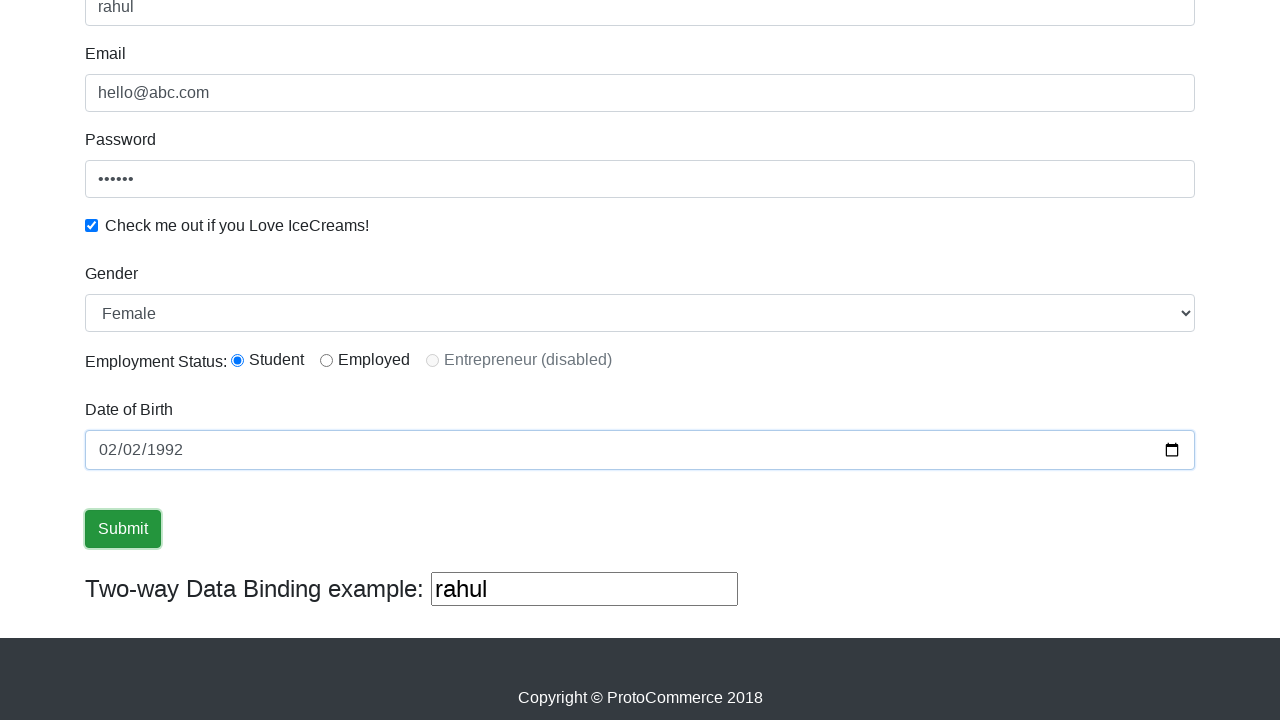

Success message appeared confirming form submission
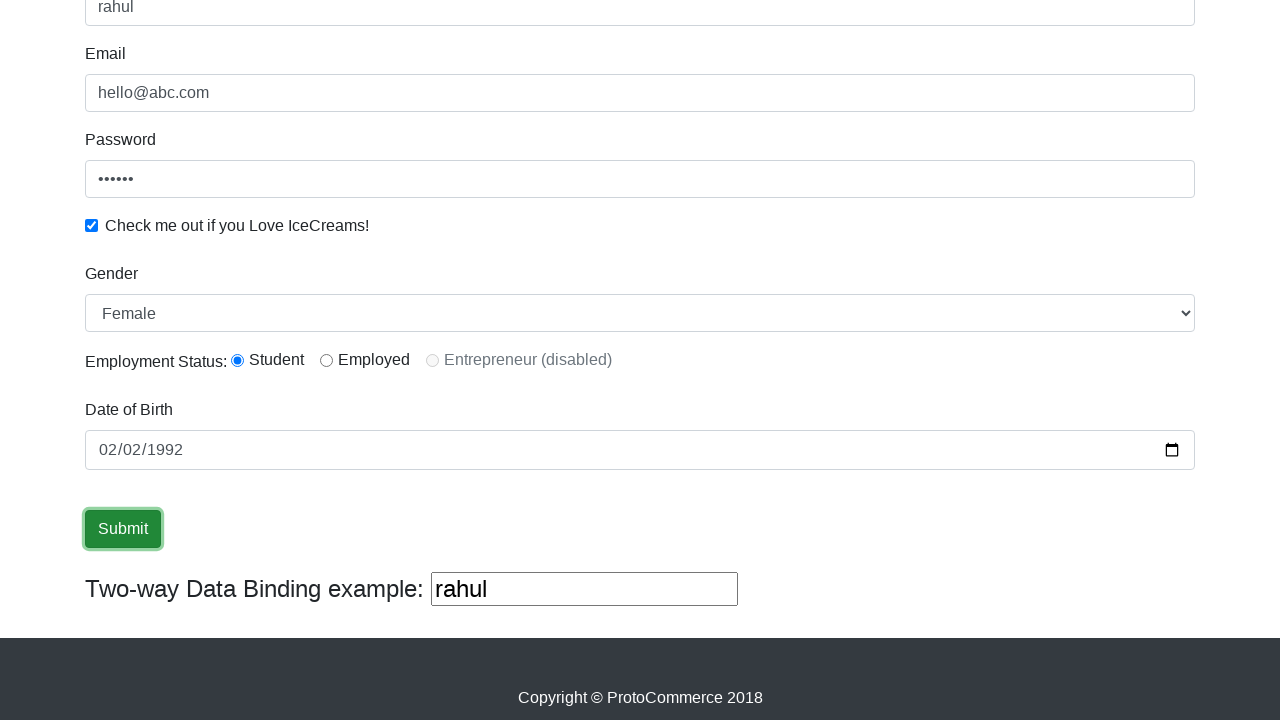

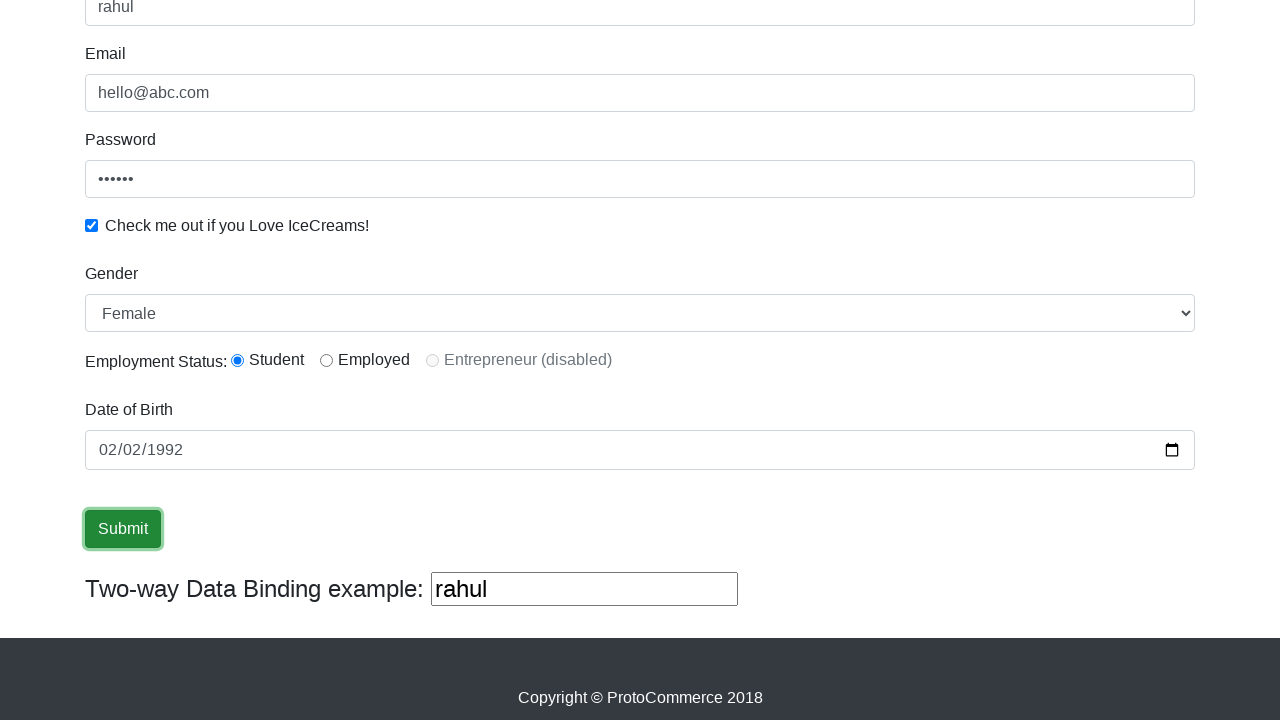